Tests various UI elements on a practice page including radio buttons, checkboxes, dropdowns, text inputs, and buttons to verify form interaction functionality.

Starting URL: https://www.letskodeit.com/practice

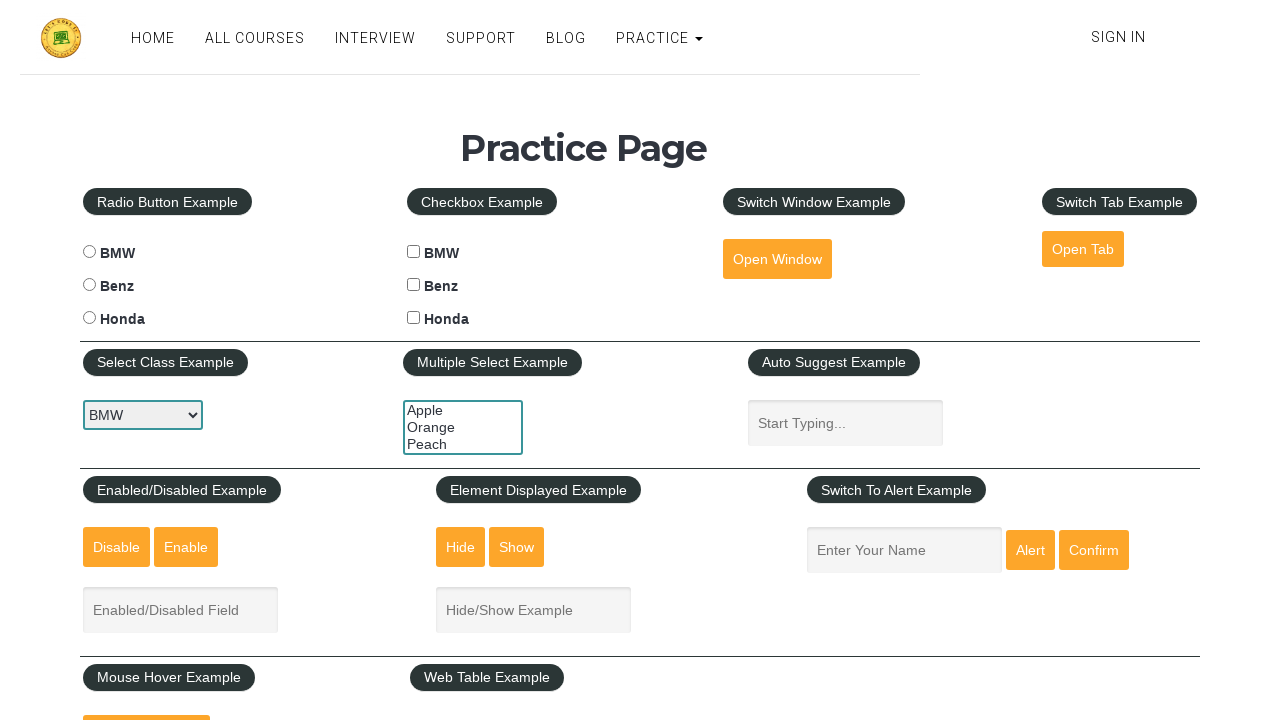

Clicked Benz radio button at (89, 285) on input#benzradio
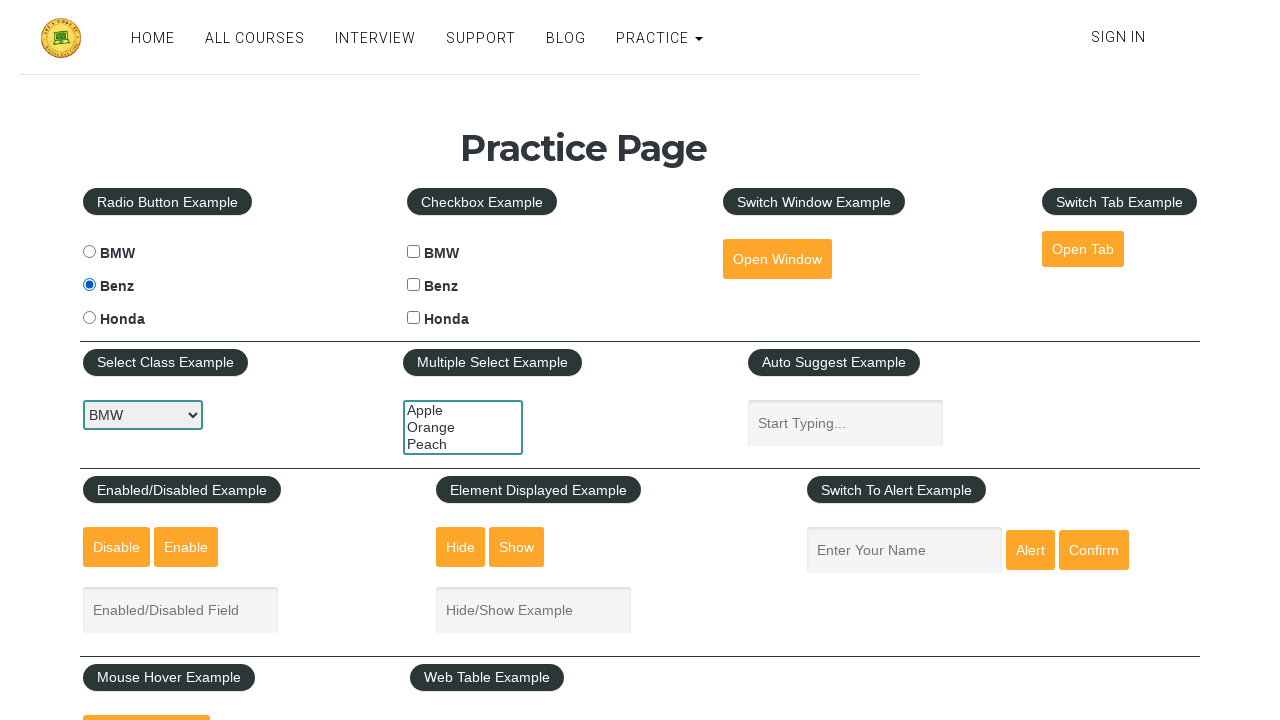

Clicked Honda radio button at (89, 318) on input#hondaradio
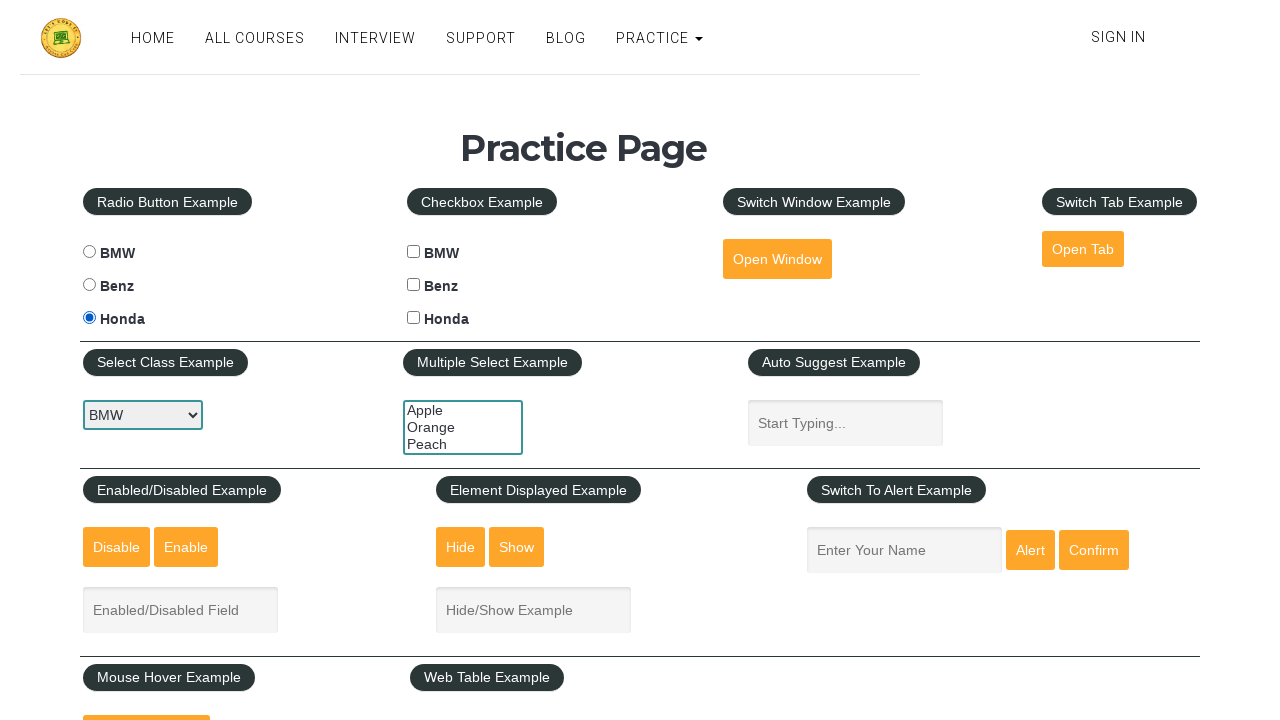

Clicked BMW checkbox at (414, 252) on input#bmwcheck
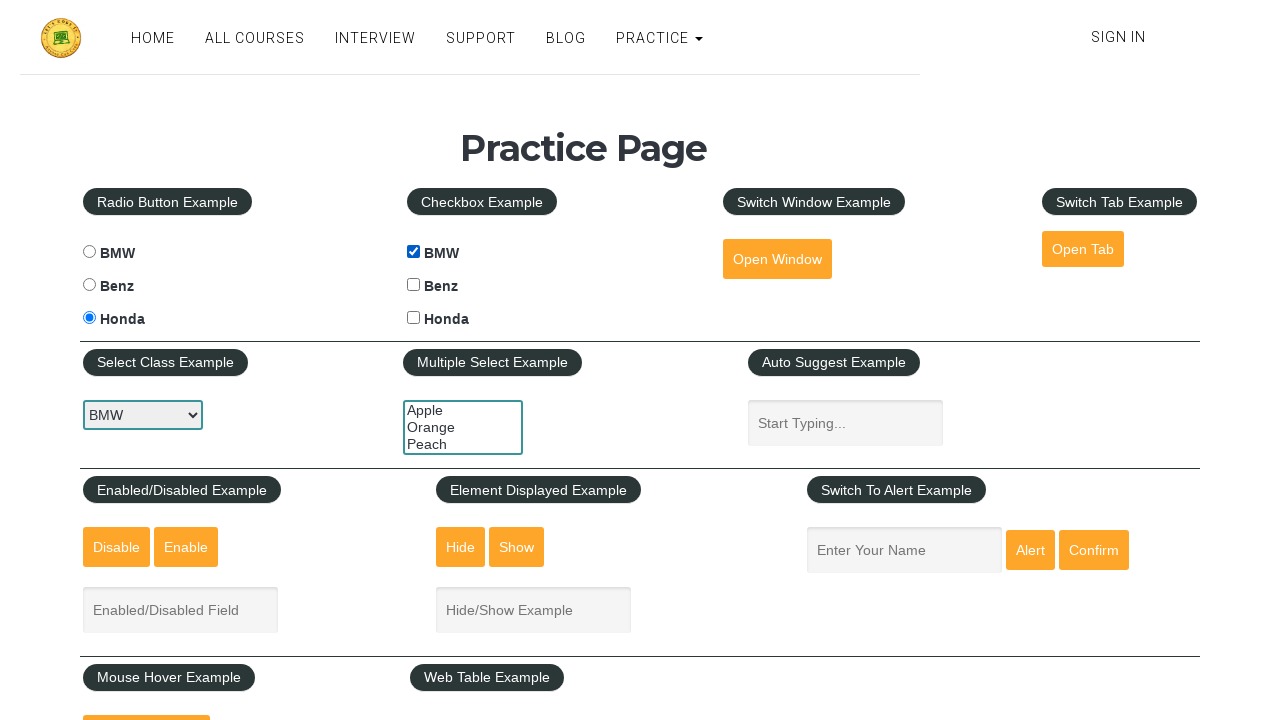

Clicked Benz checkbox at (414, 285) on input#benzcheck
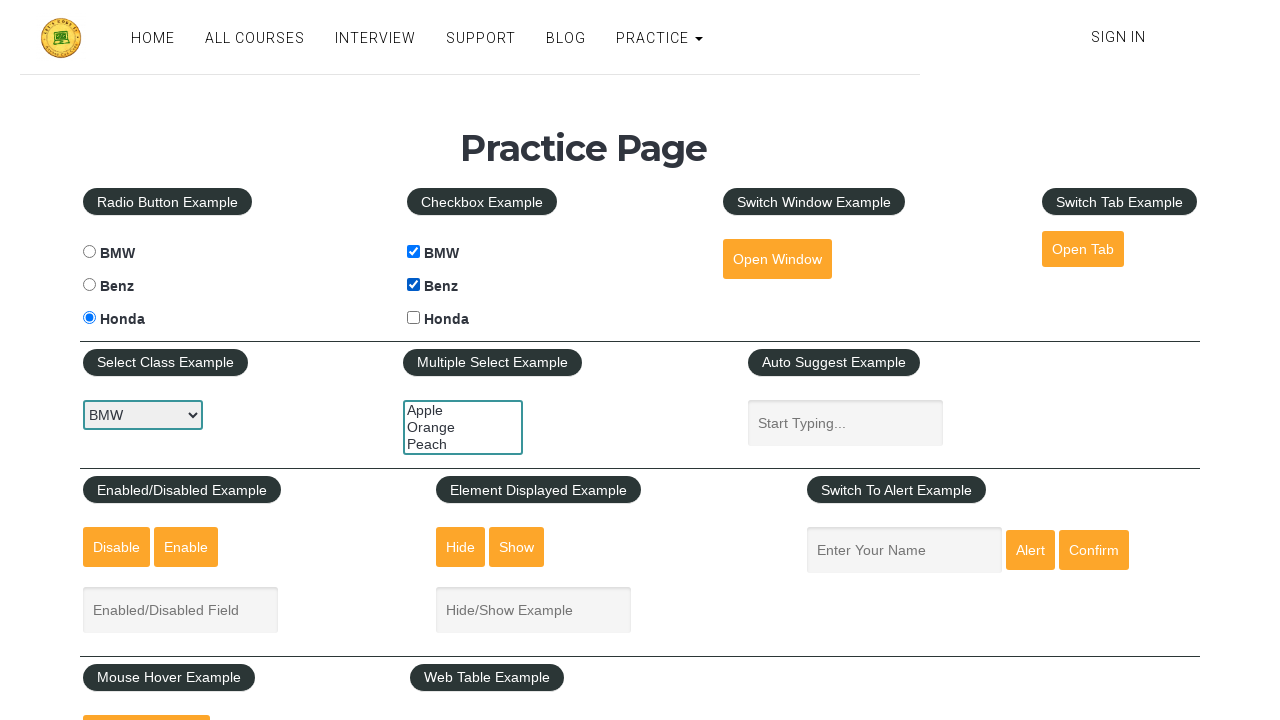

Clicked Honda checkbox at (414, 318) on input#hondacheck
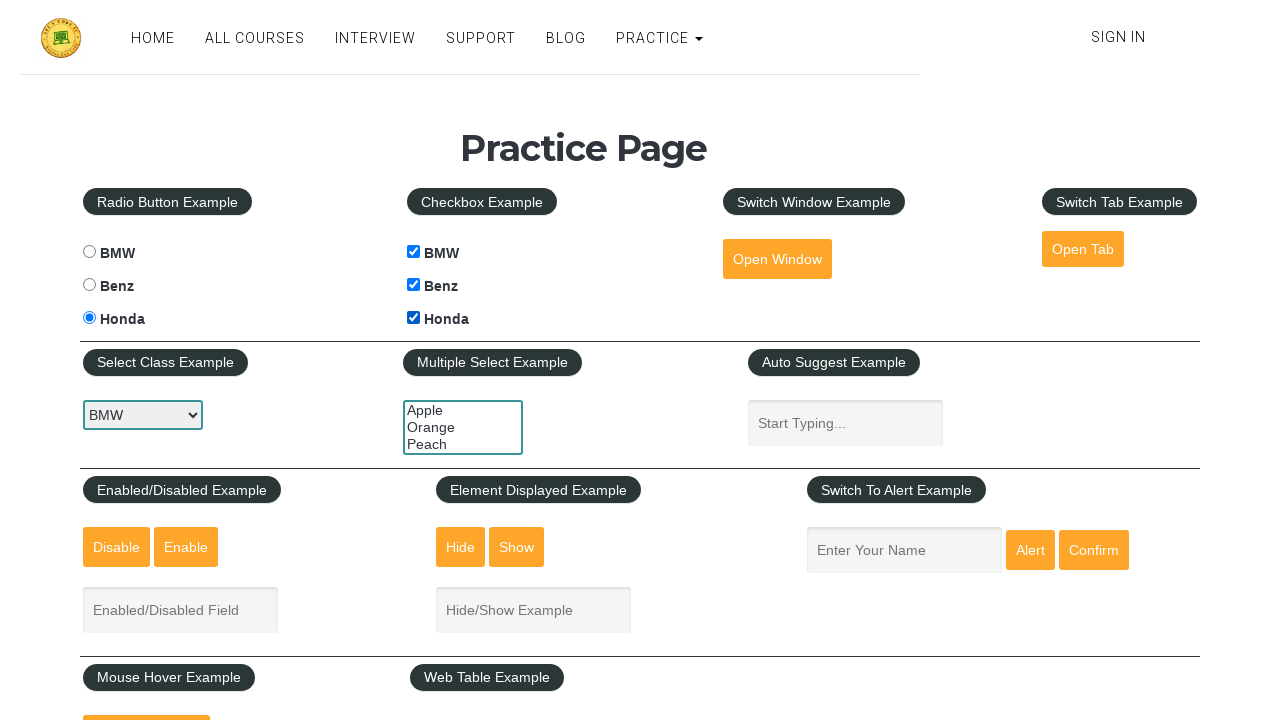

Selected BMW from car dropdown on select#carselect
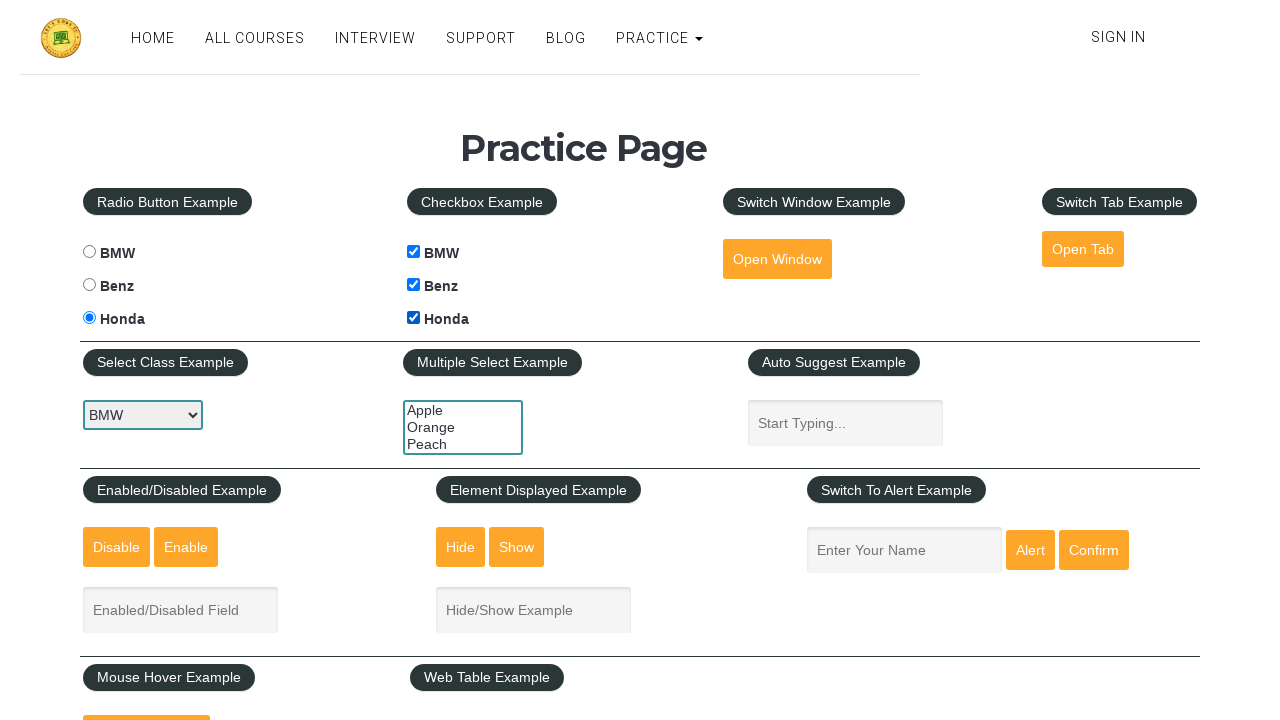

Clicked multiple select dropdown at (463, 427) on select#multiple-select-example
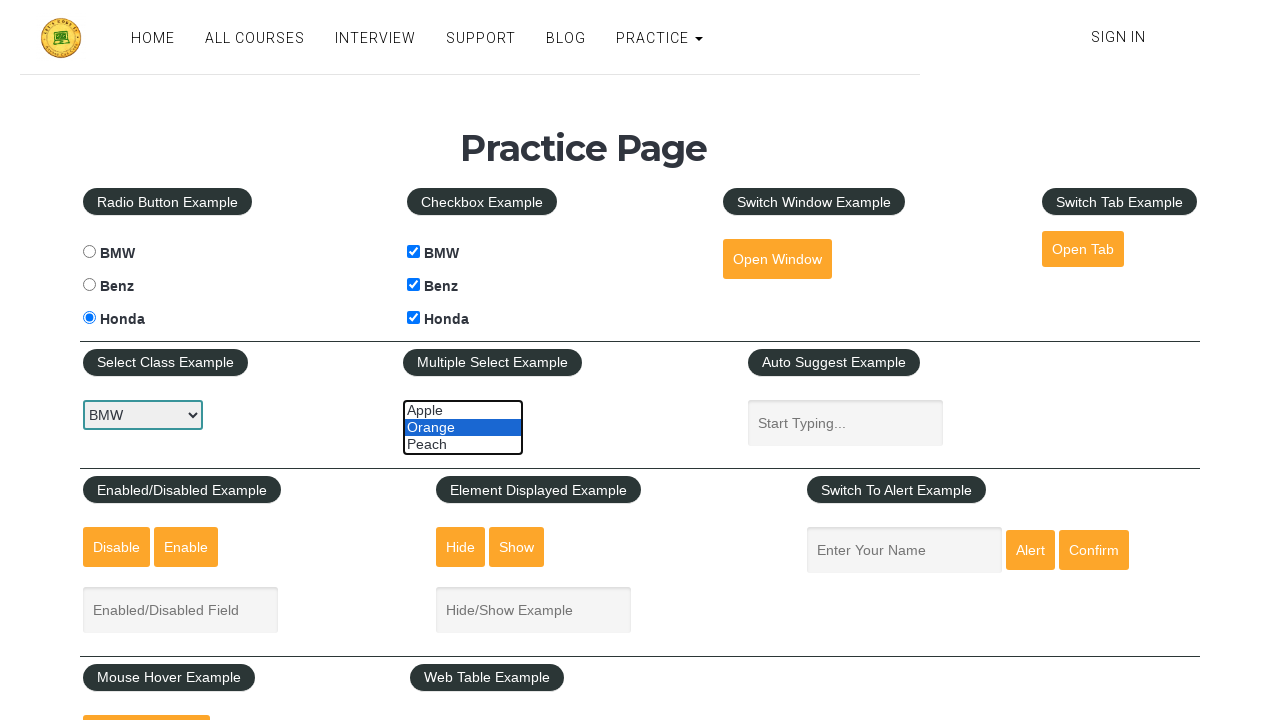

Clicked autosuggest input field at (845, 423) on input#autosuggest
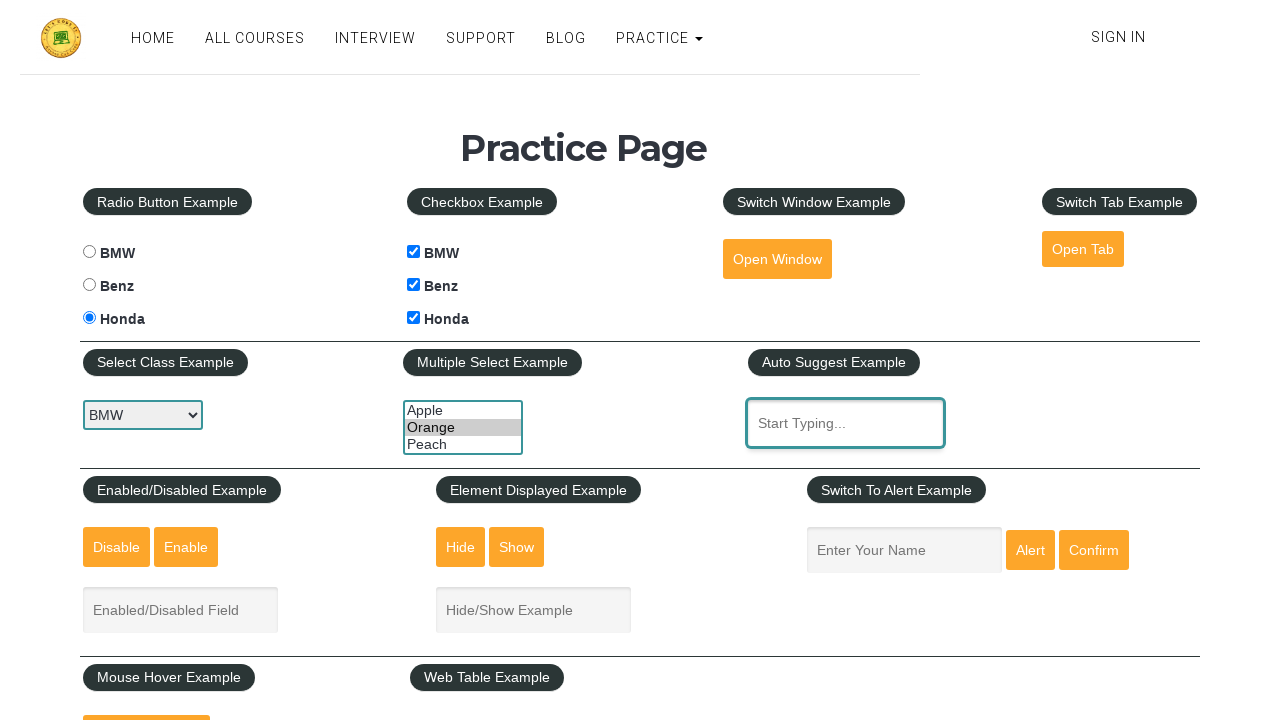

Clicked enabled example input field at (180, 610) on input#enabled-example-input
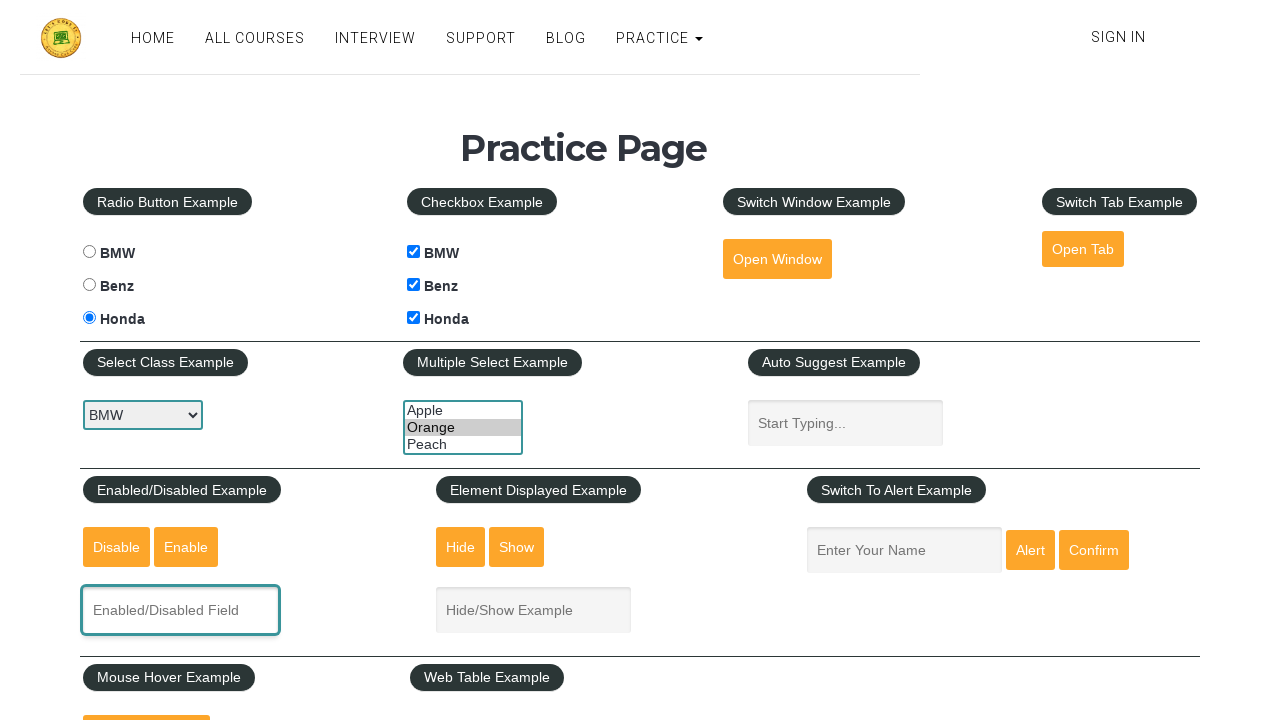

Clicked BMW radio button at (89, 252) on input#bmwradio
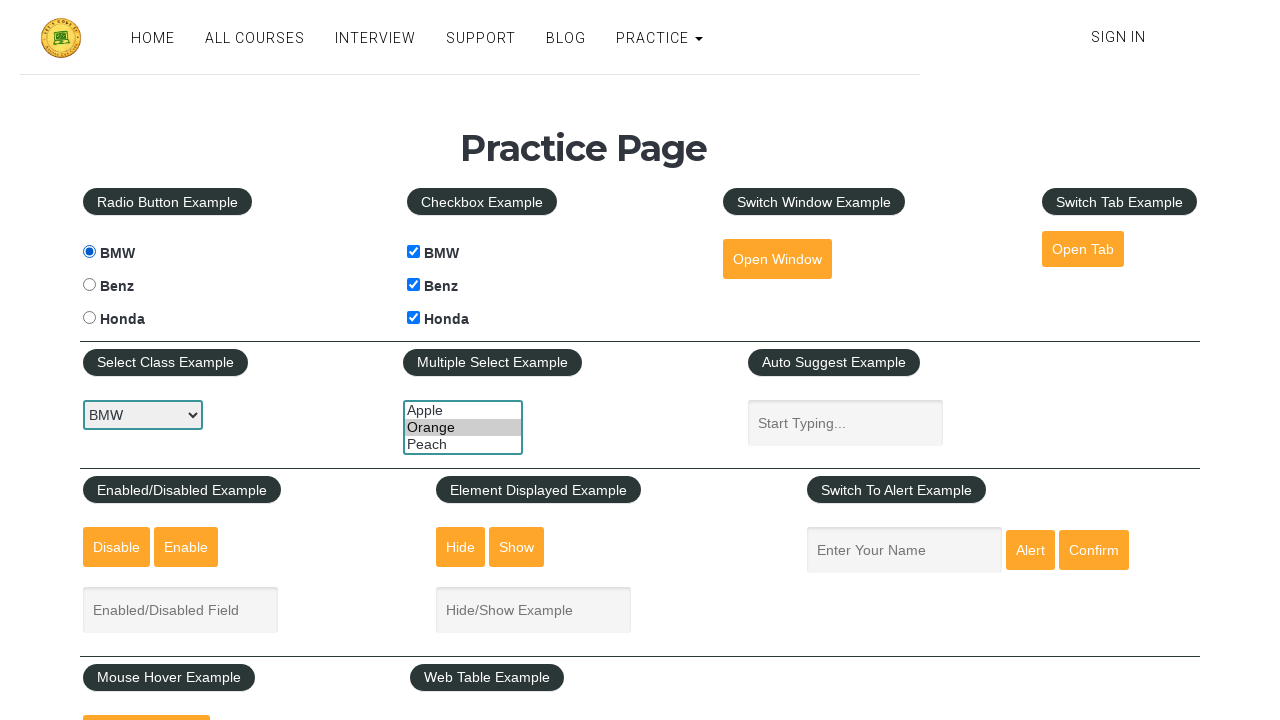

Clicked enabled button at (186, 547) on input#enabled-button
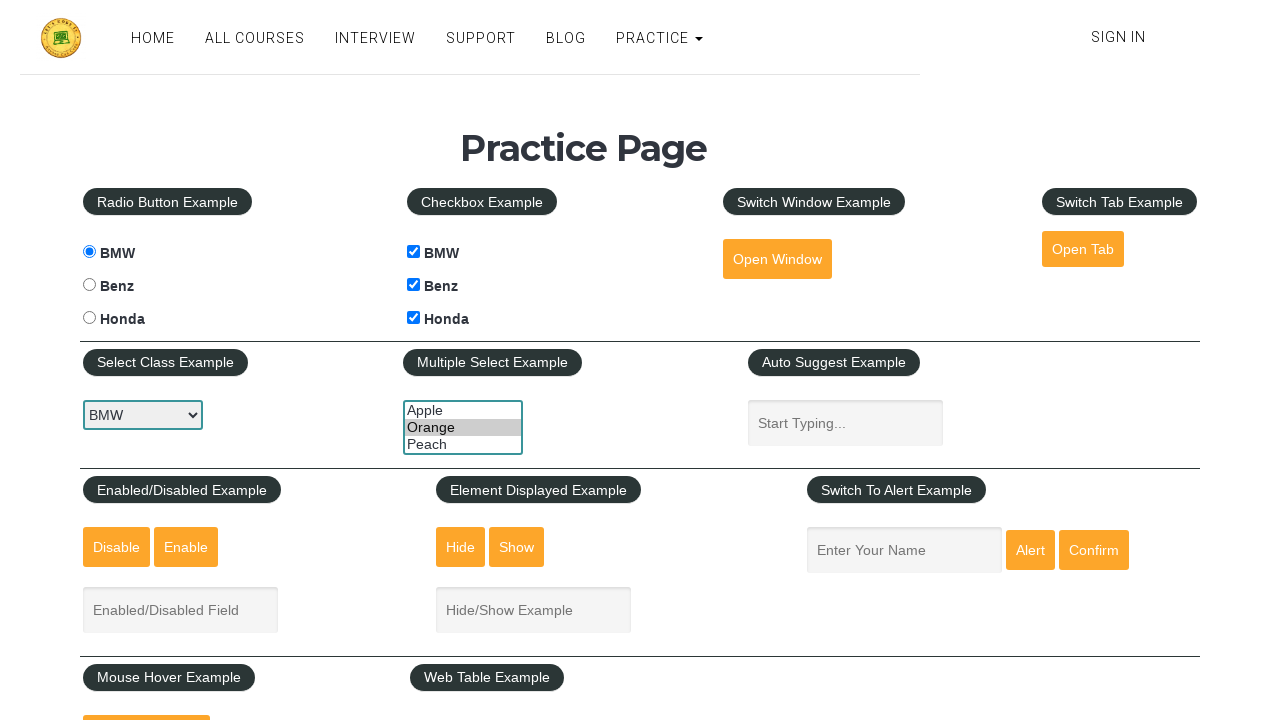

Clicked displayed text input field at (534, 610) on input#displayed-text
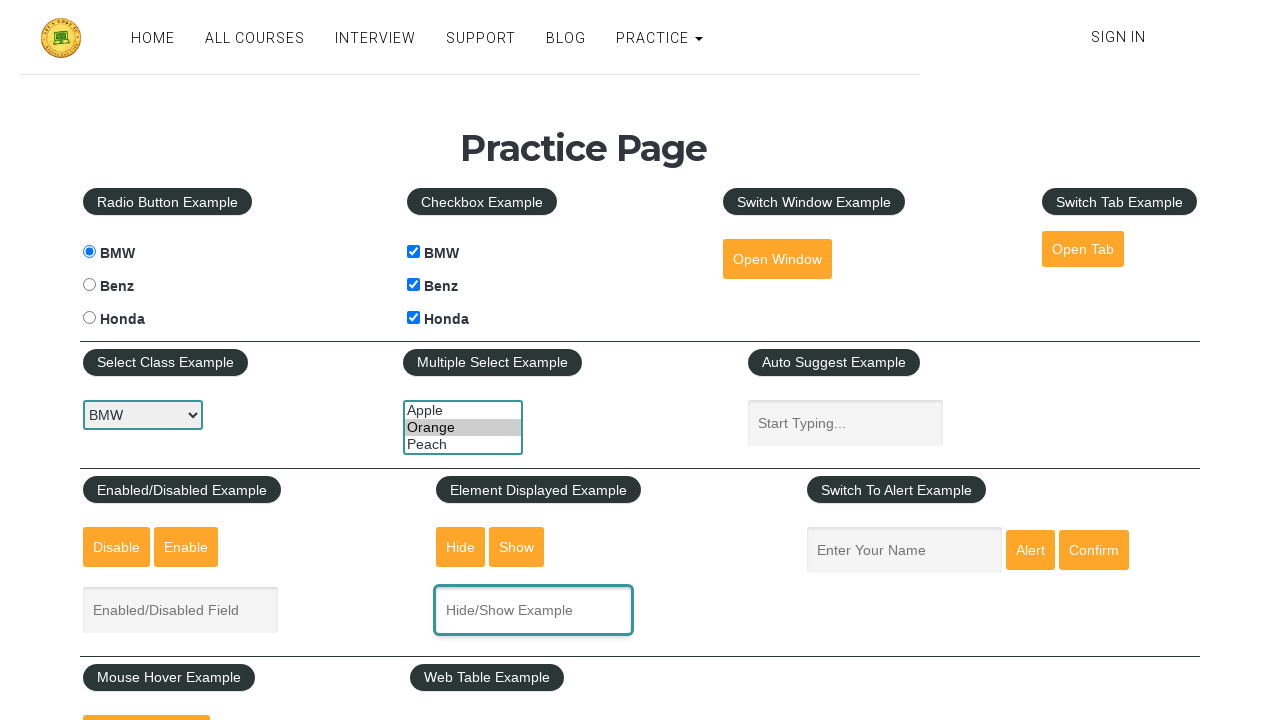

Clicked hide textbox button at (461, 547) on input#hide-textbox
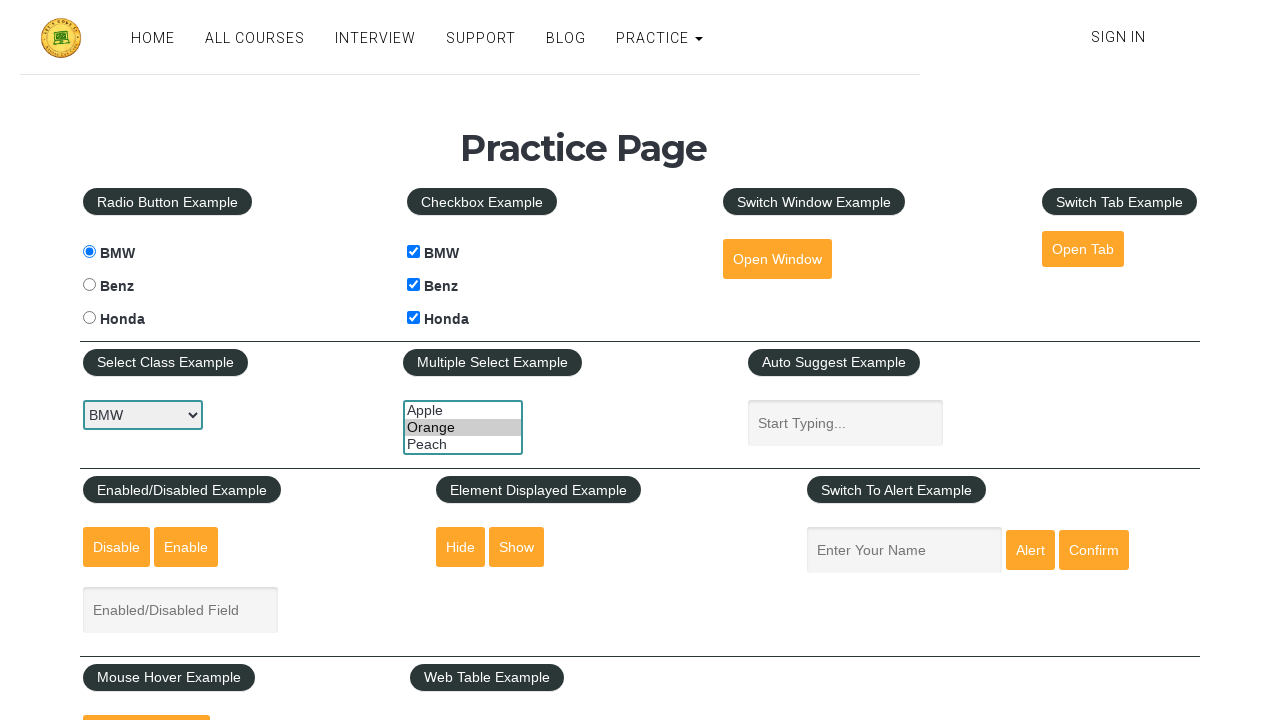

Clicked show textbox button at (517, 547) on input#show-textbox
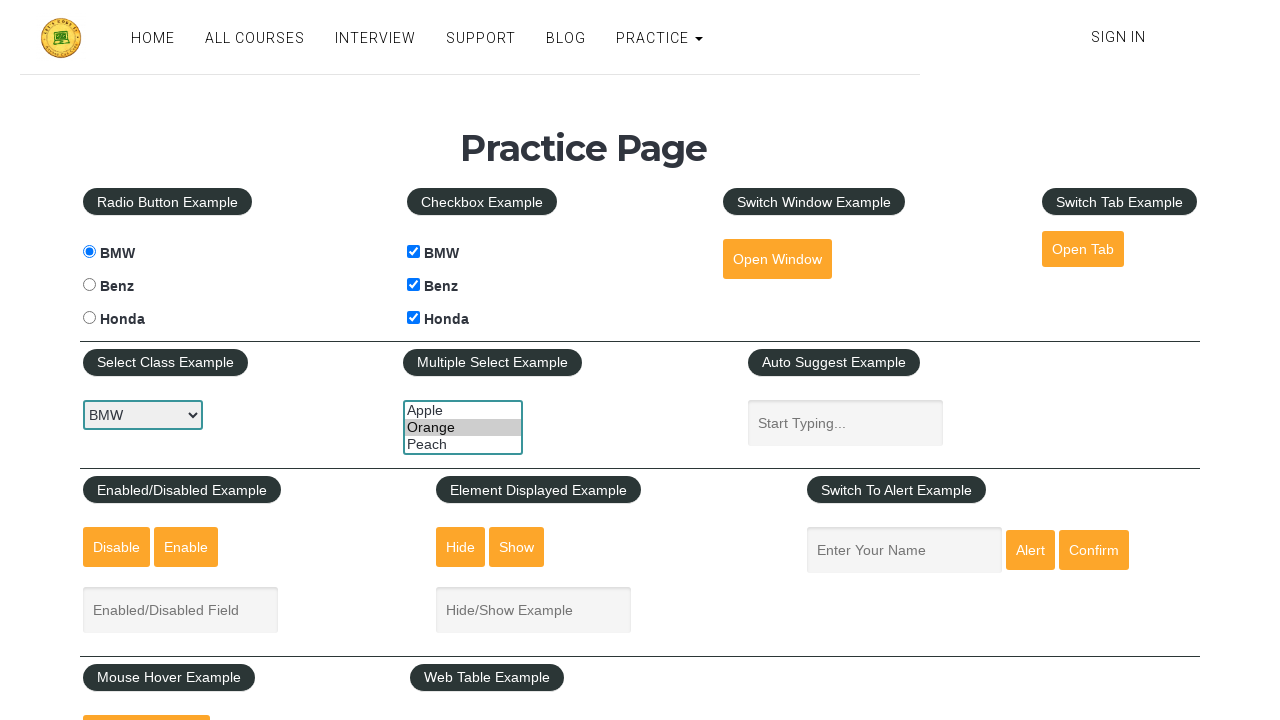

Filled name field with 'venu' on input#name
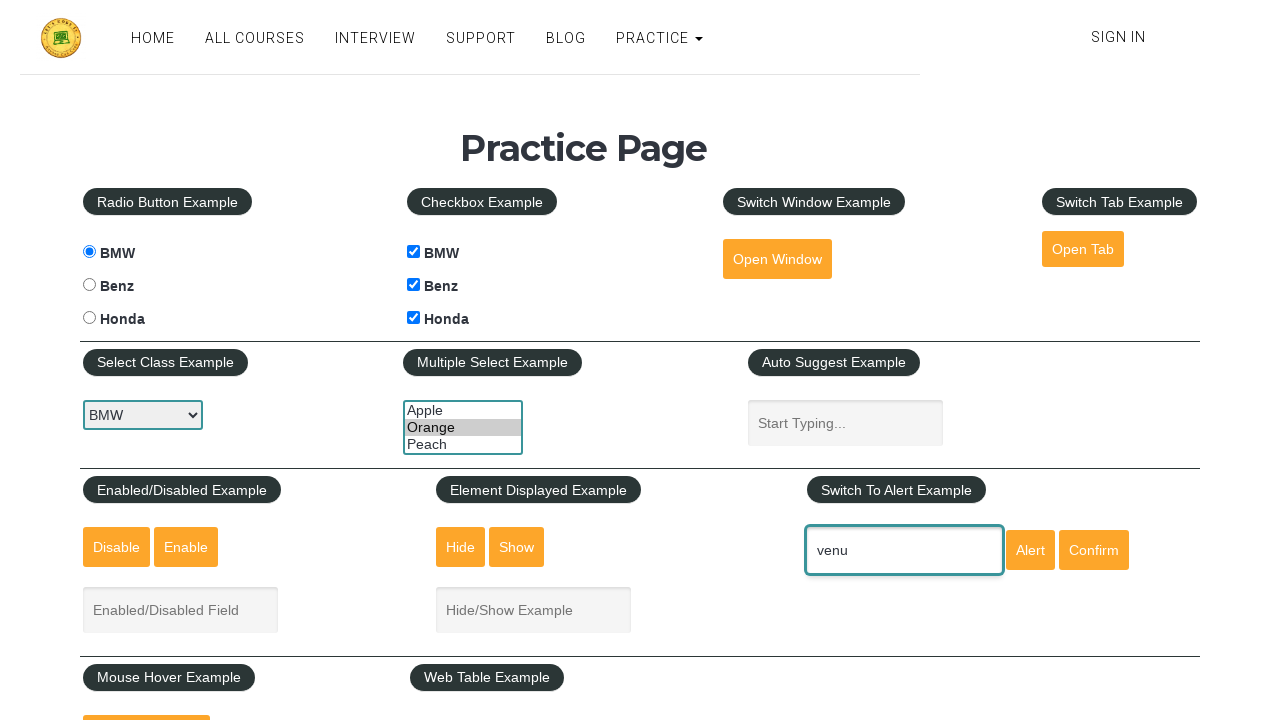

Clicked alert button at (1030, 550) on input#alertbtn
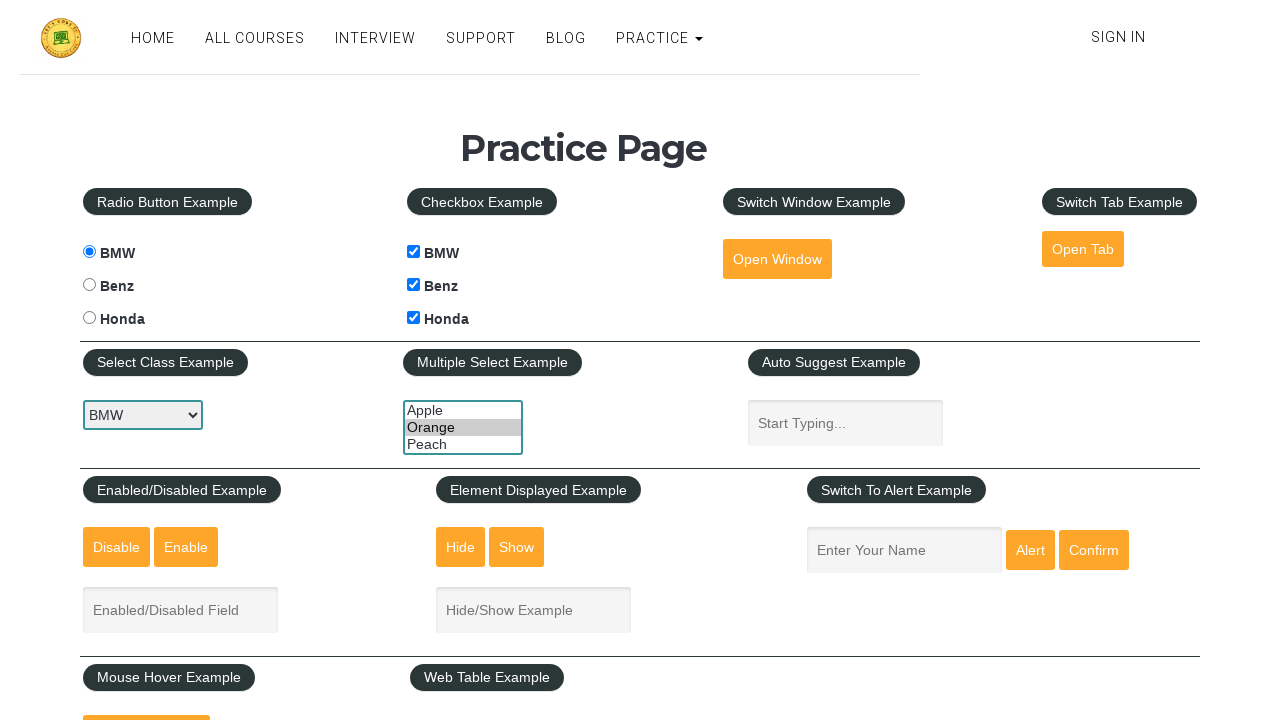

Set up dialog handler to accept alerts
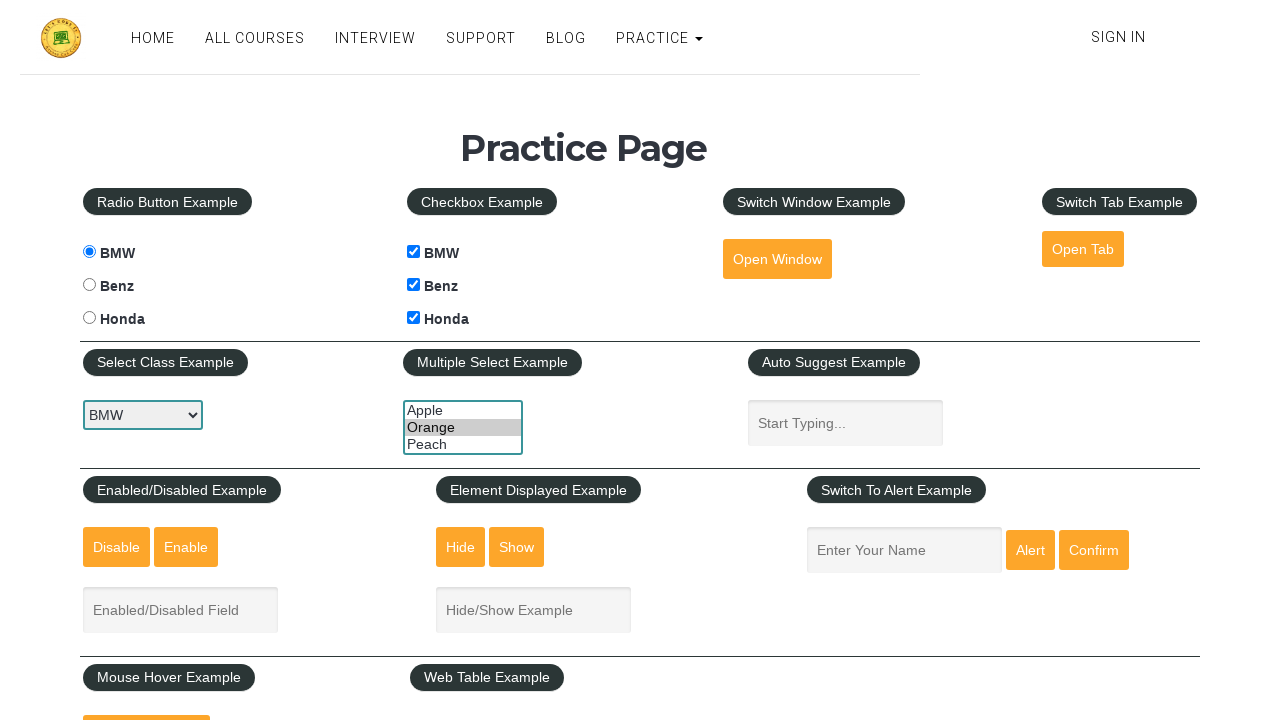

Clicked confirm button at (1094, 550) on input#confirmbtn
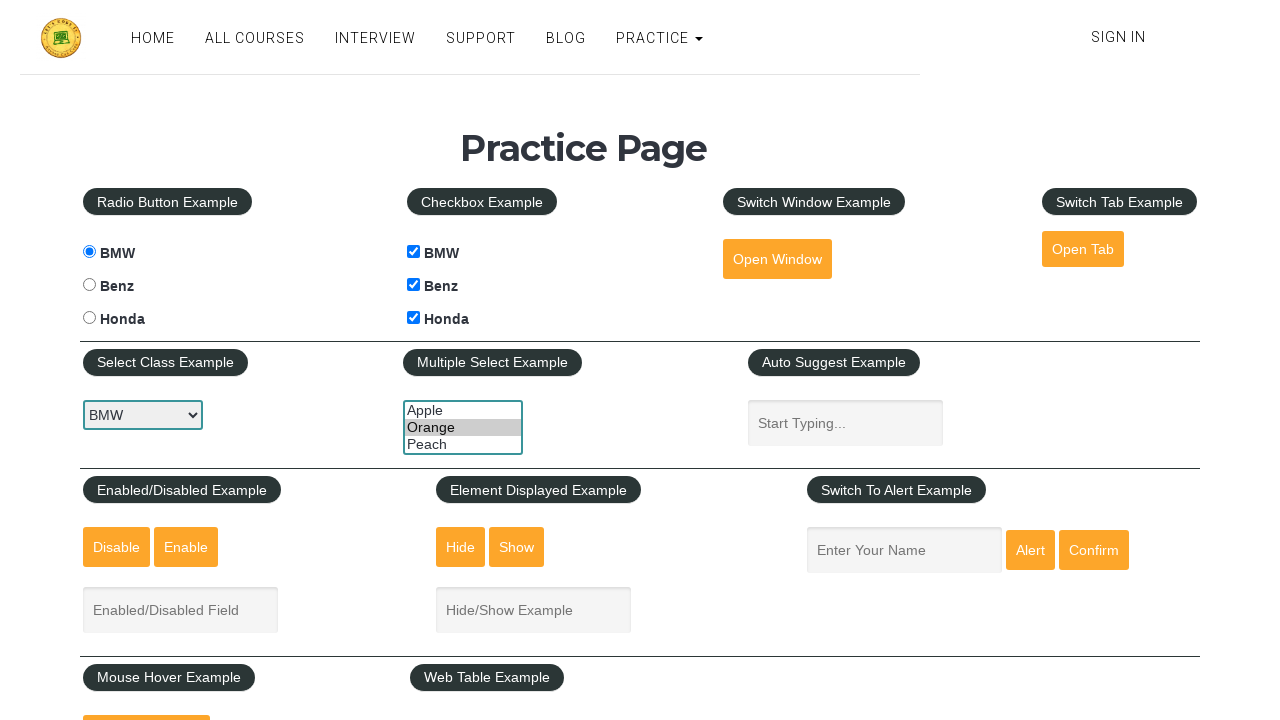

Clicked mouse hover button at (146, 693) on button#mousehover
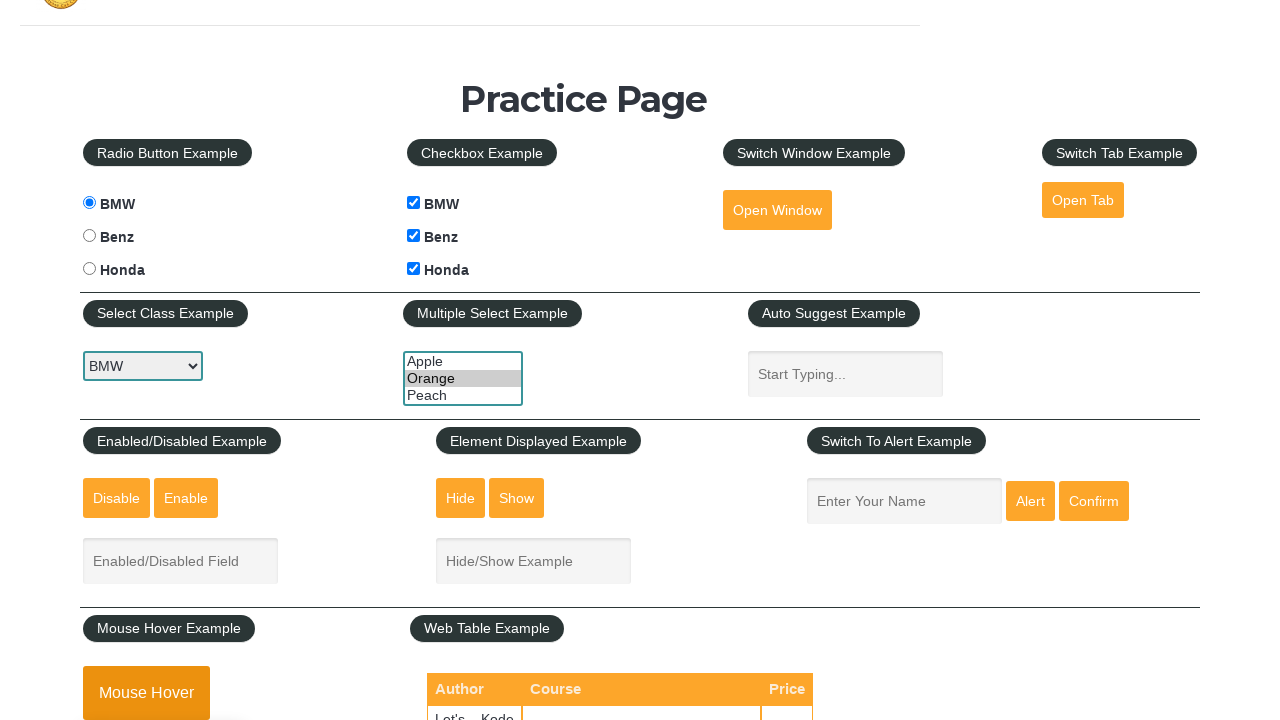

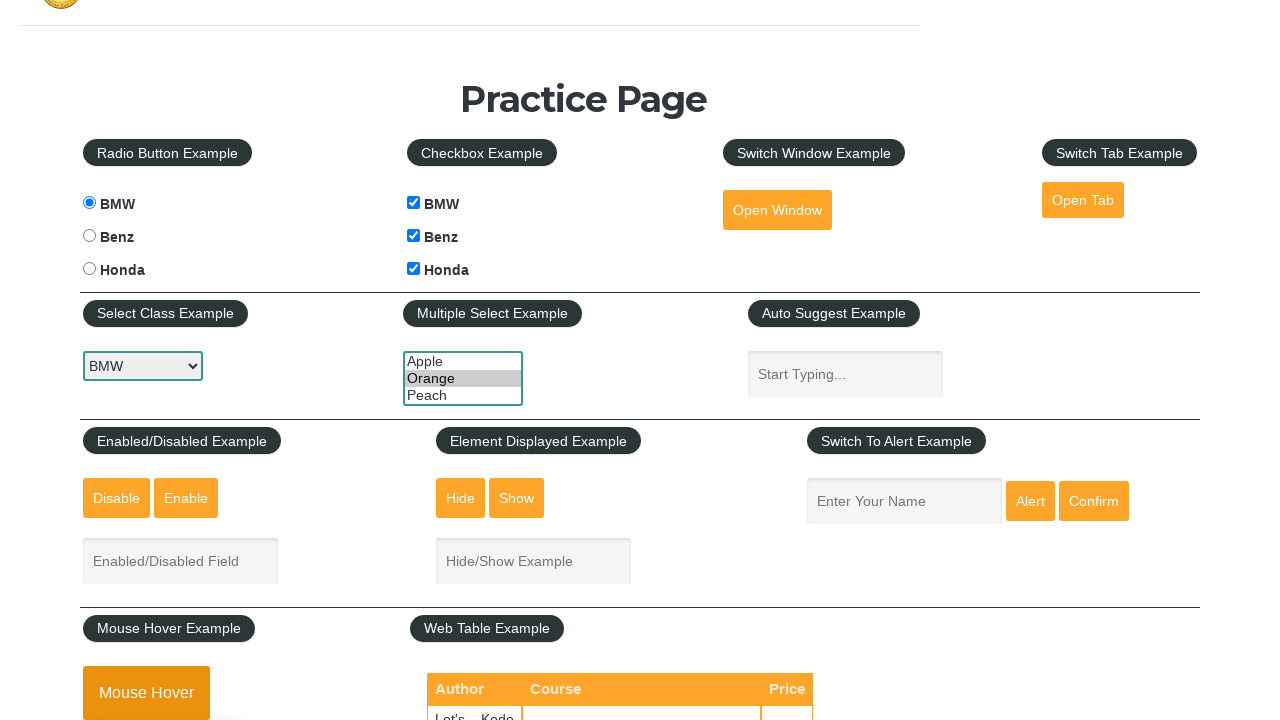